Tests drag and drop functionality on jQuery UI's demo page by dragging an element from a source position to a target drop zone within an iframe.

Starting URL: http://jqueryui.com/droppable/

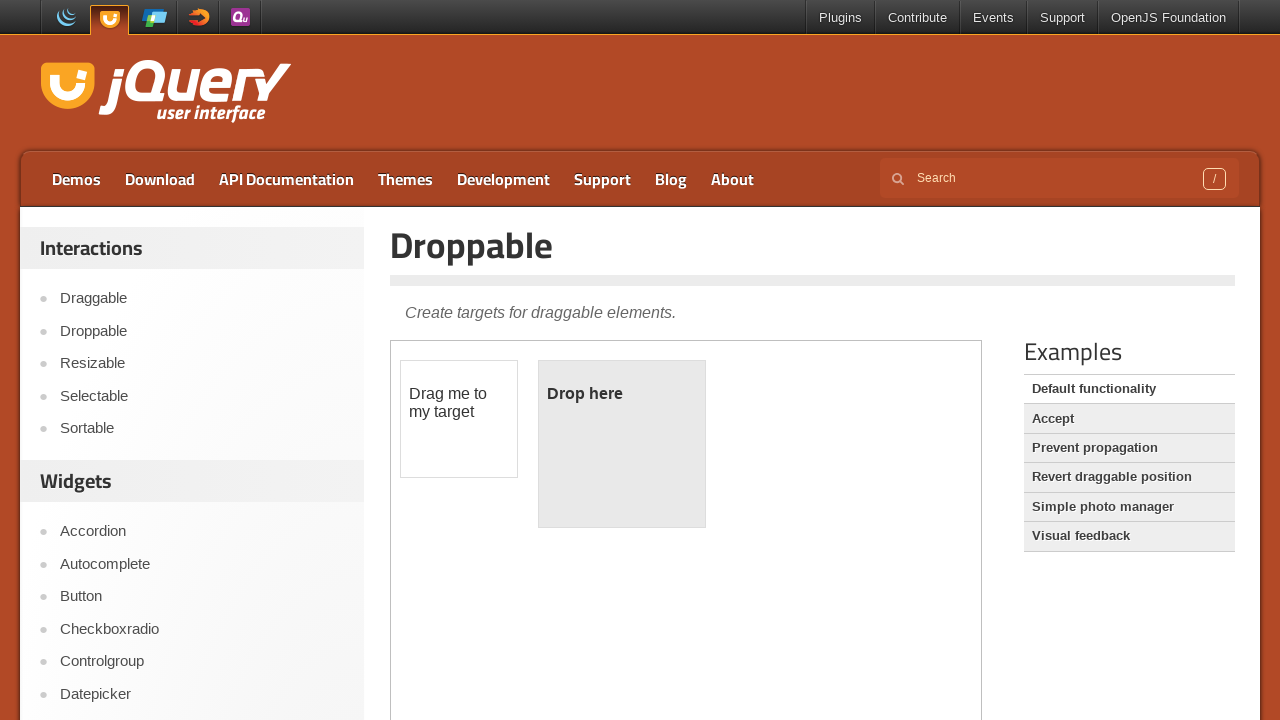

Located the first iframe on the droppable demo page
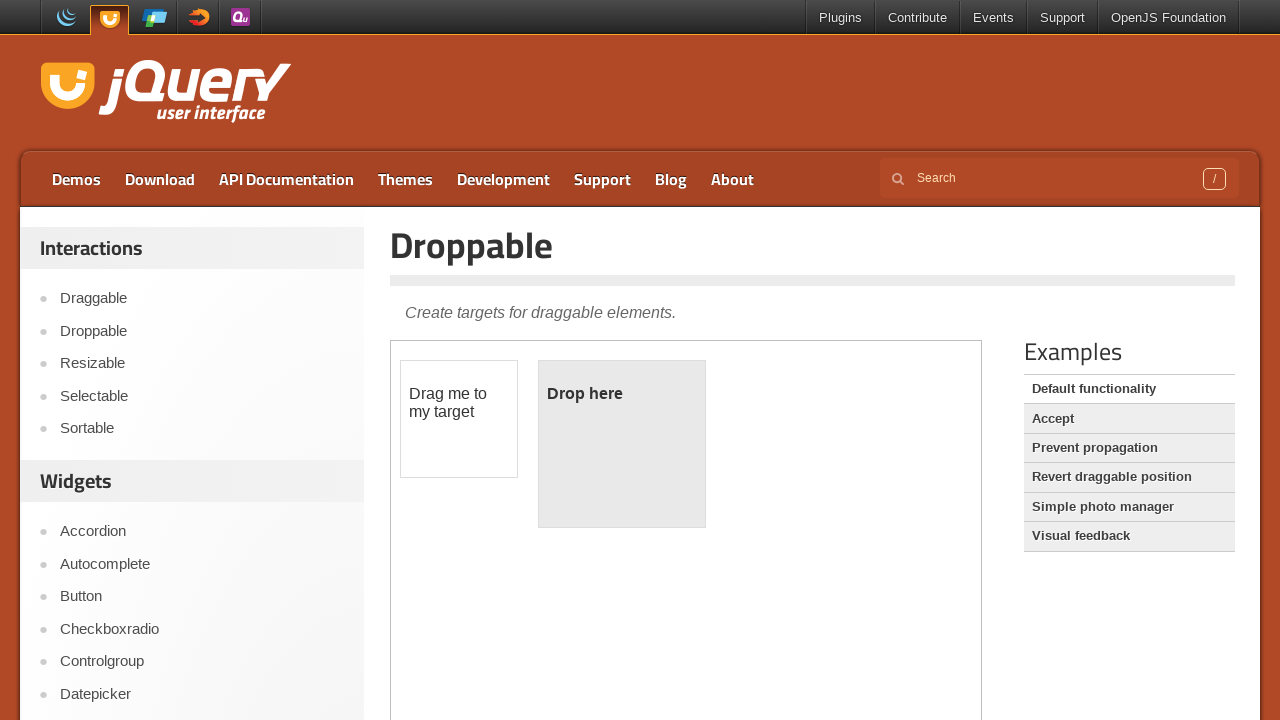

Located the draggable element within the iframe
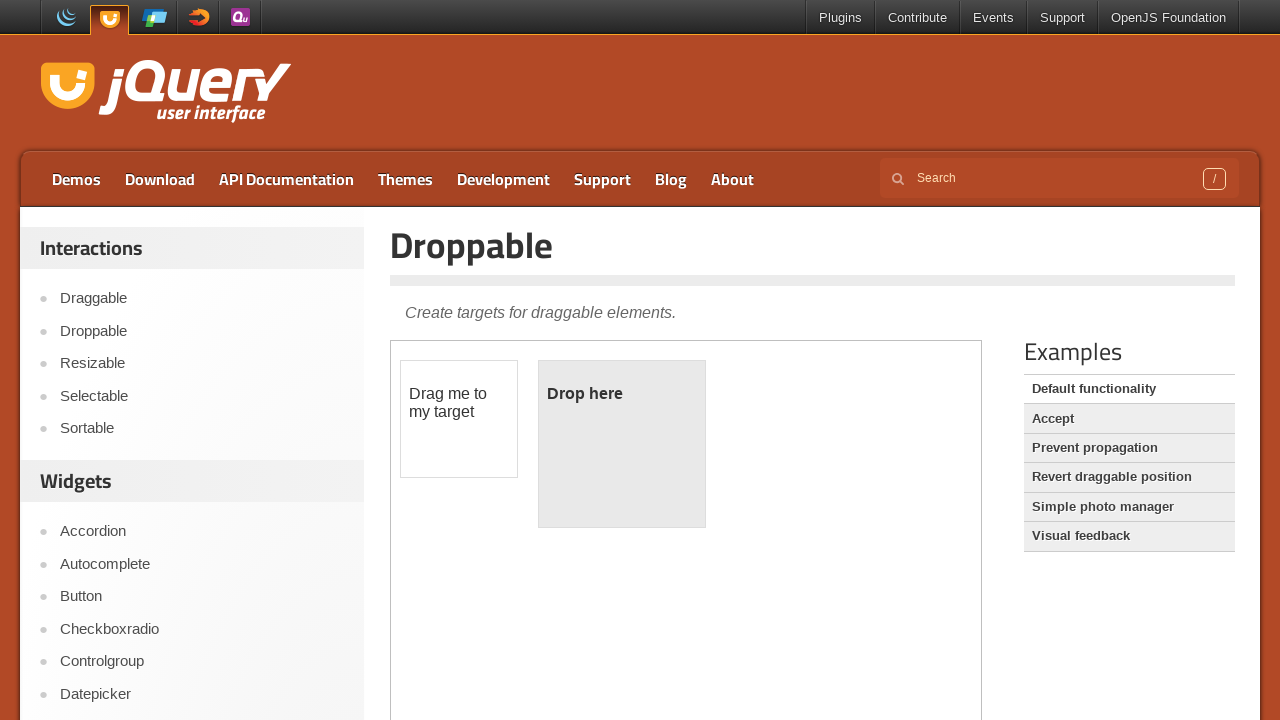

Located the droppable target element within the iframe
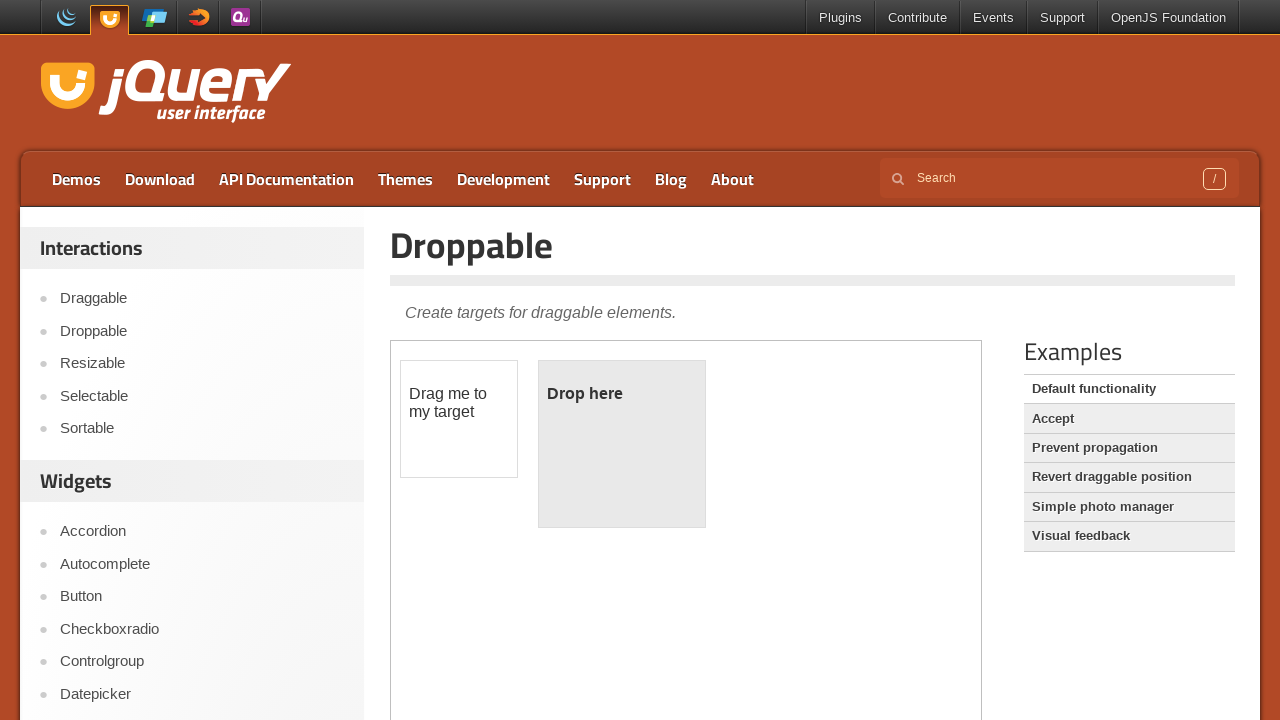

Dragged the element from source to the droppable target zone at (622, 444)
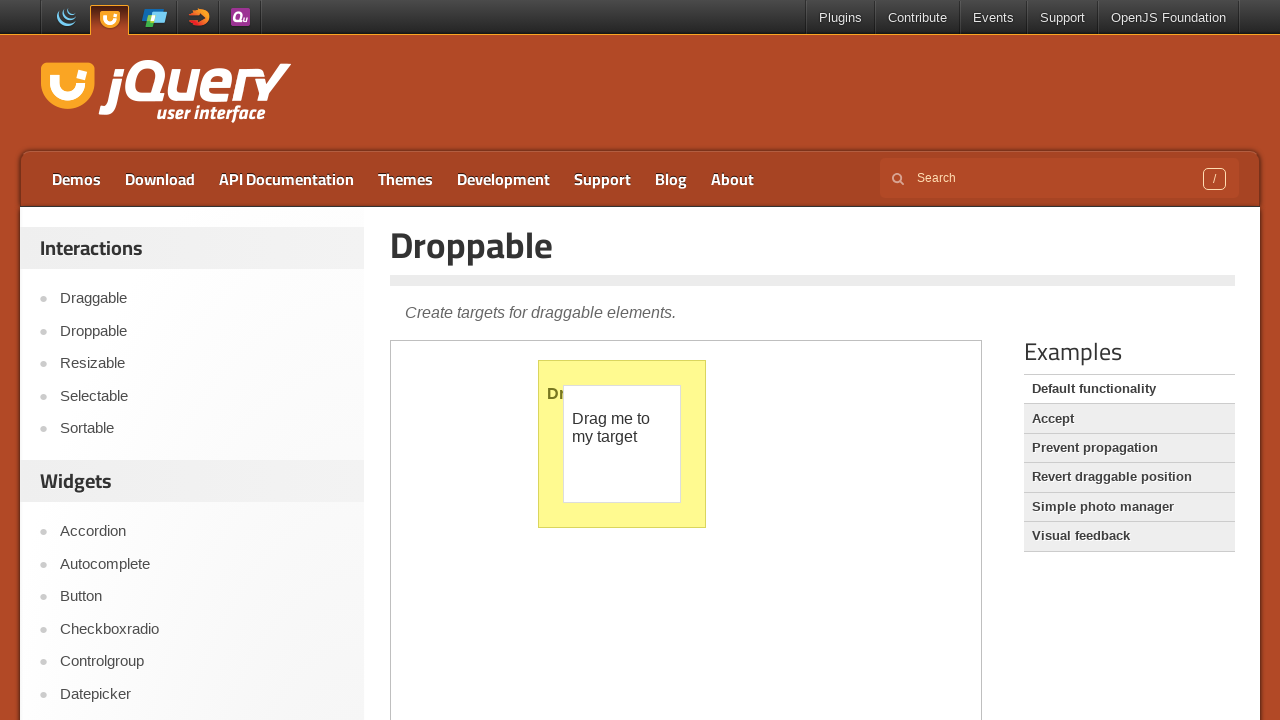

Verified that the drop was successful - droppable element now shows 'Dropped!' text
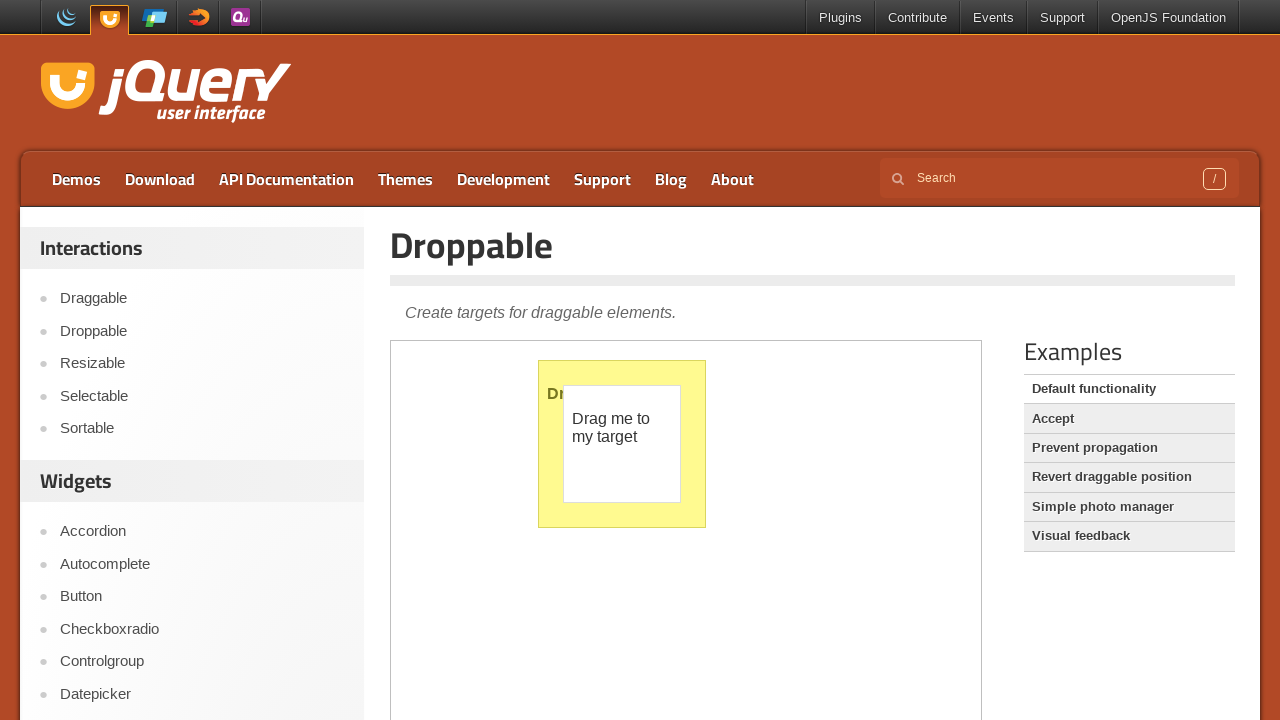

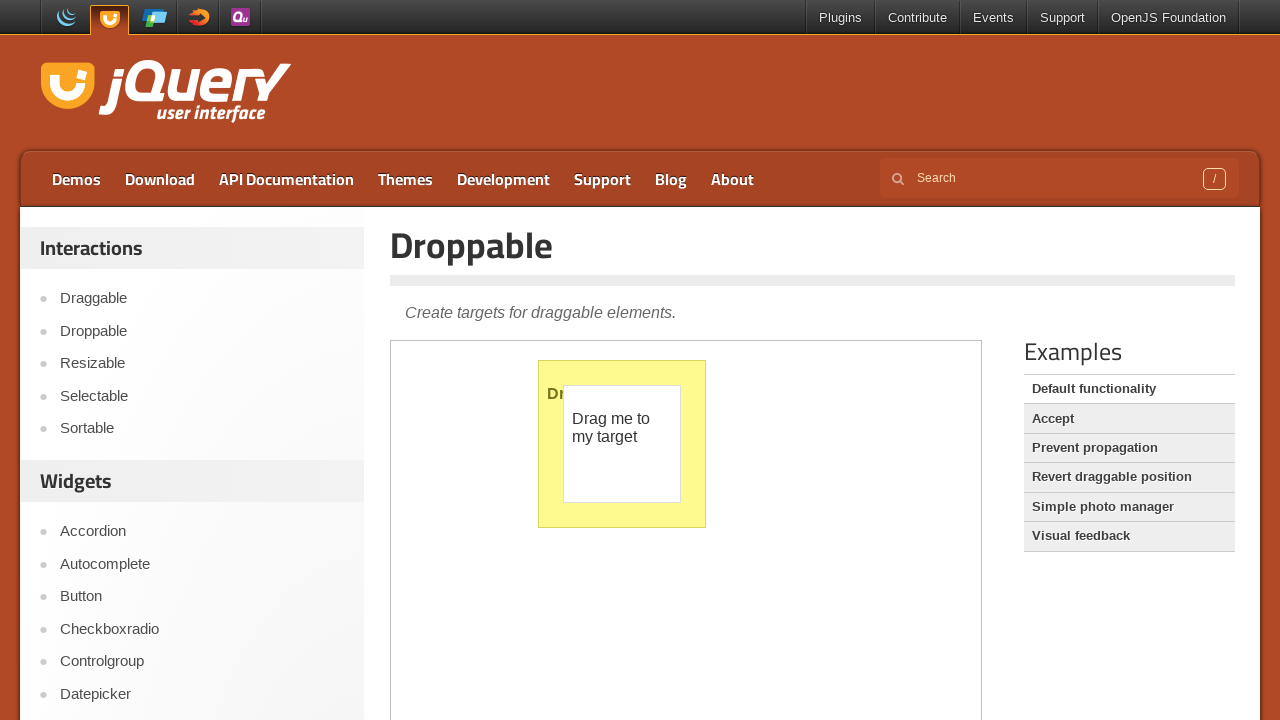